Navigates to a personal website and verifies the page loads successfully

Starting URL: https://yuto-takahashi.com/

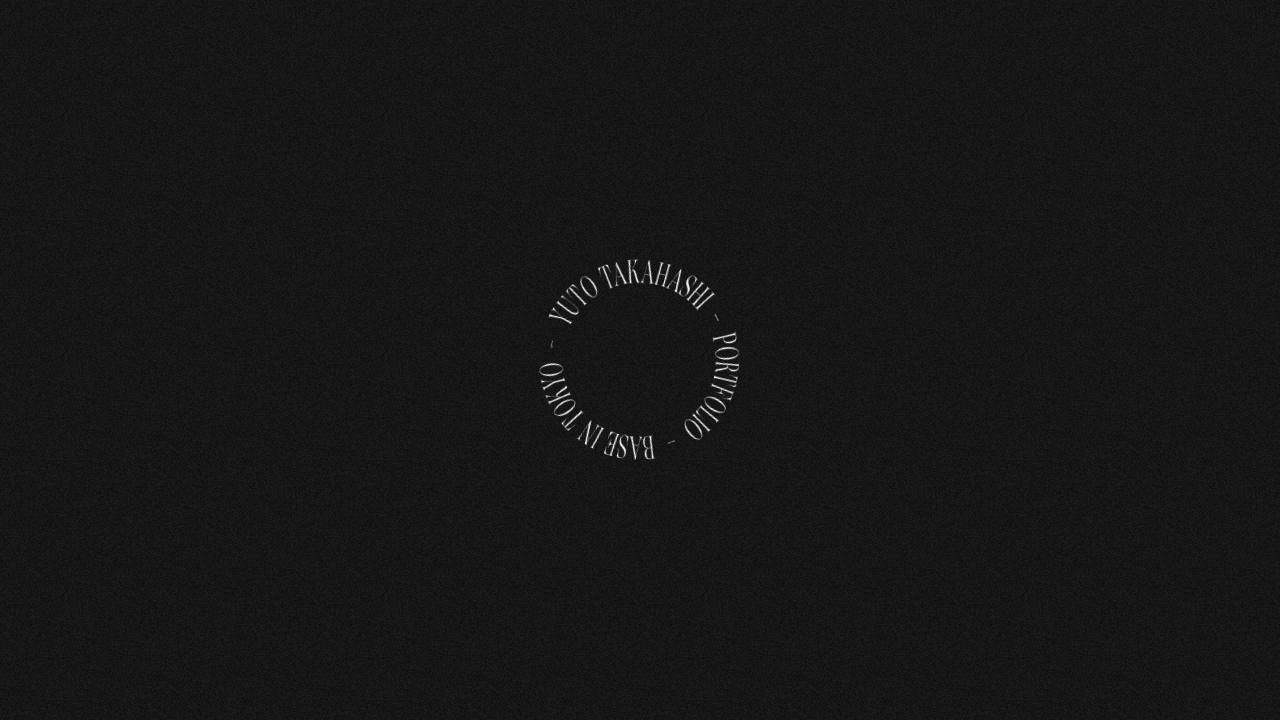

Waited for page to reach domcontentloaded state
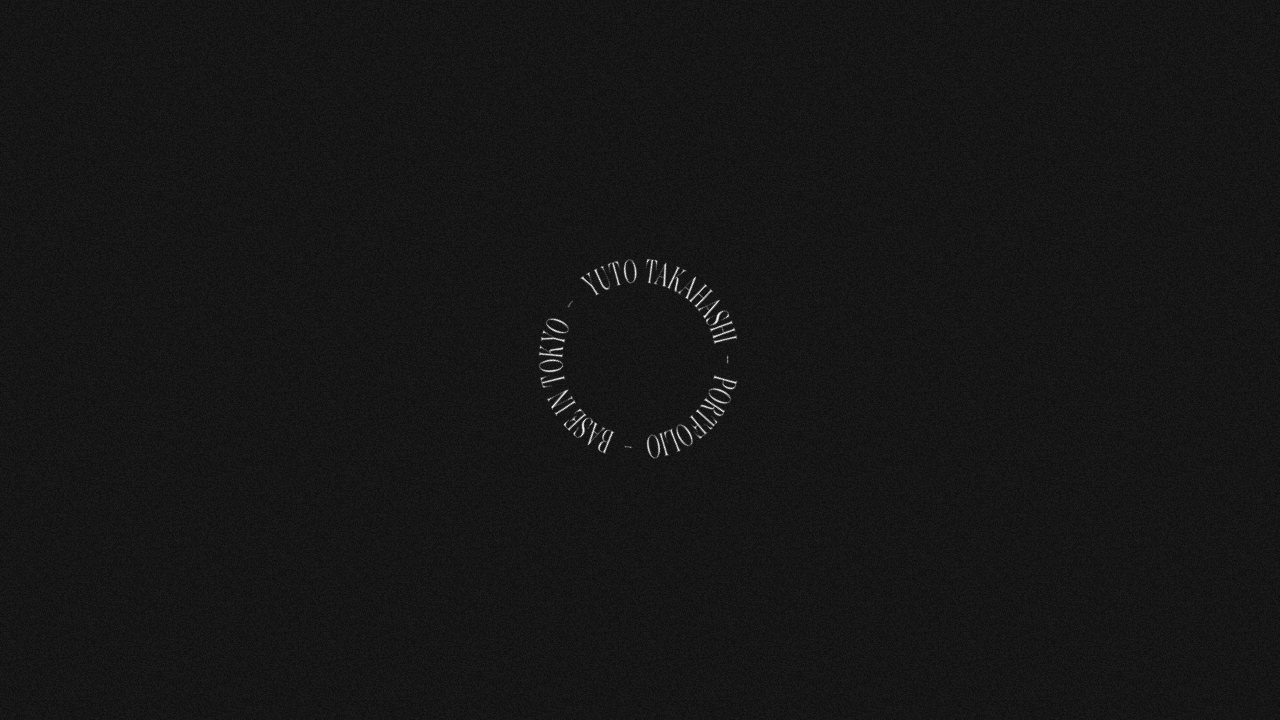

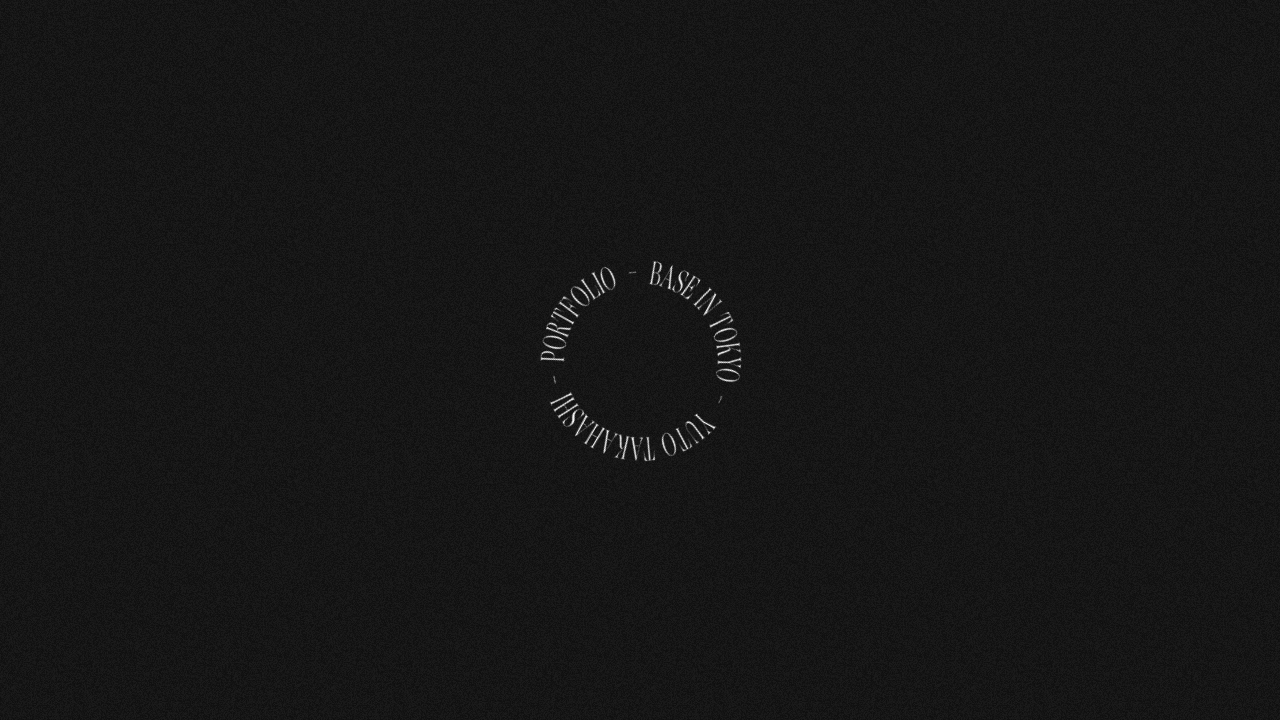